Tests selecting "6 Months" as paste expiration option in the Pastebin home page dropdown

Starting URL: https://pastebin.com

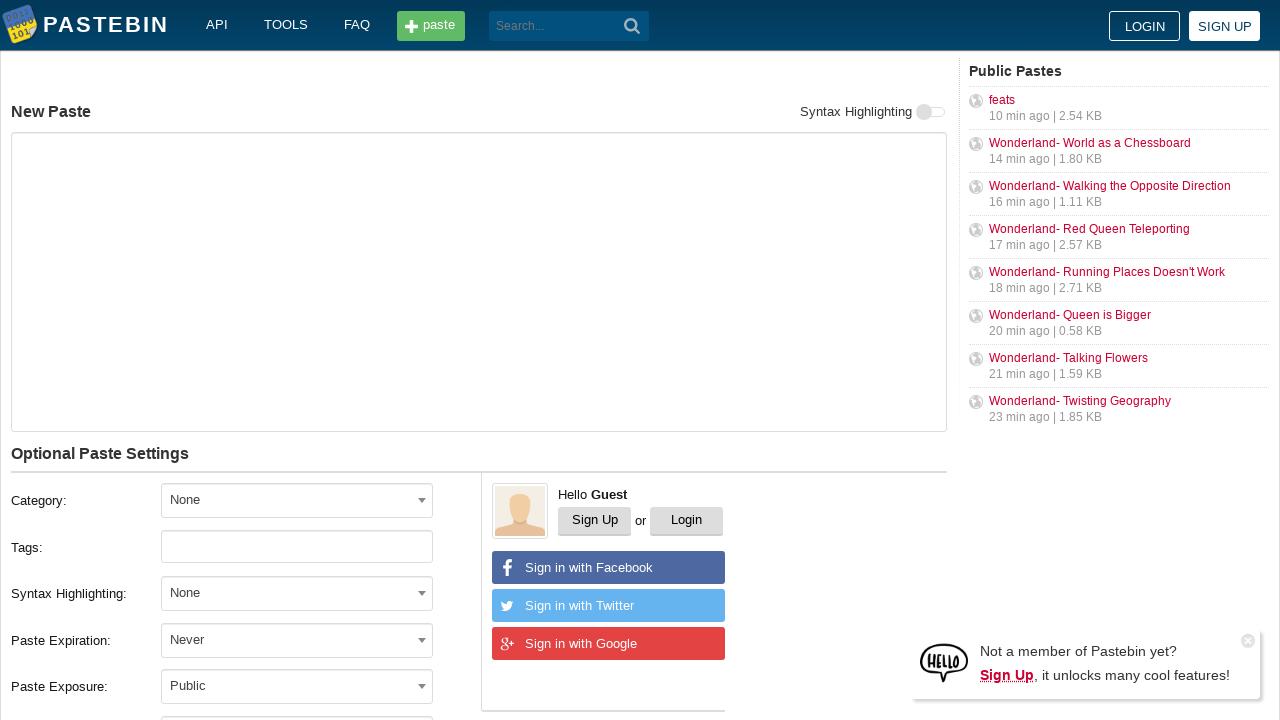

Clicked on the Paste Expiration dropdown at (311, 640) on xpath=//label[text()='Paste Expiration:']/following-sibling::div
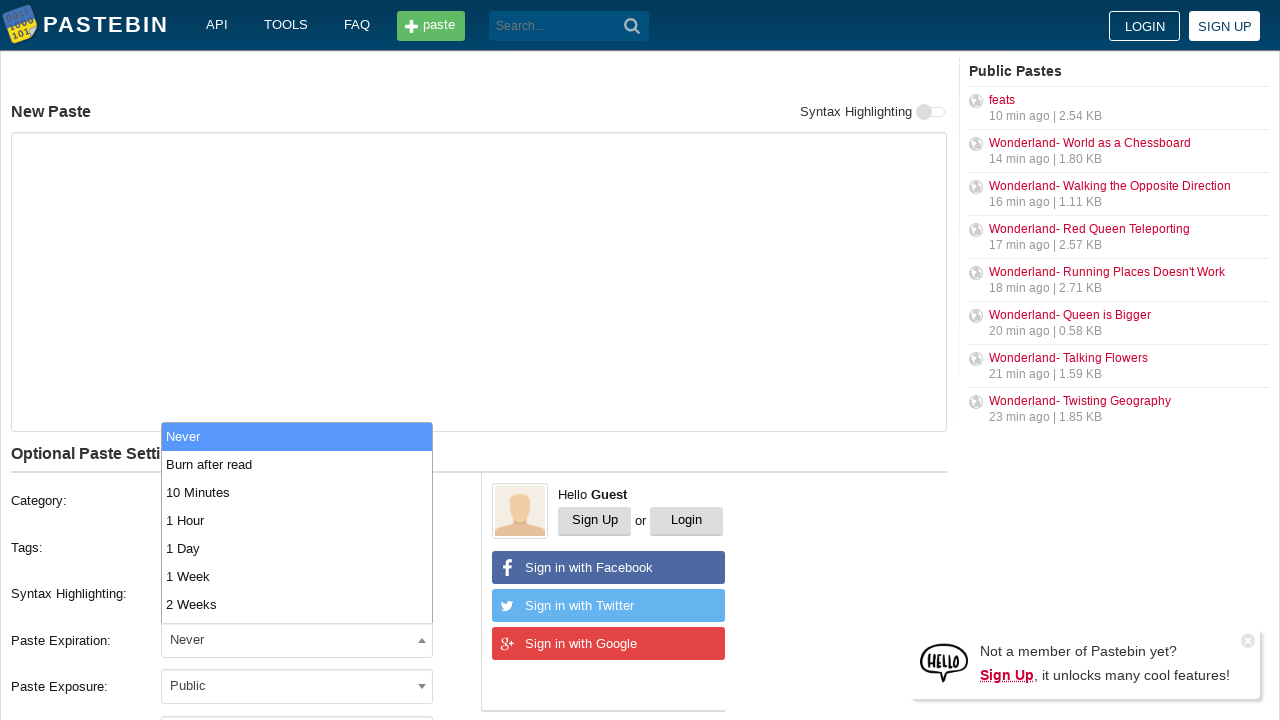

Selected '6 Months' from the dropdown options at (297, 580) on xpath=//span[@class='select2-results']//li[text()='6 Months']
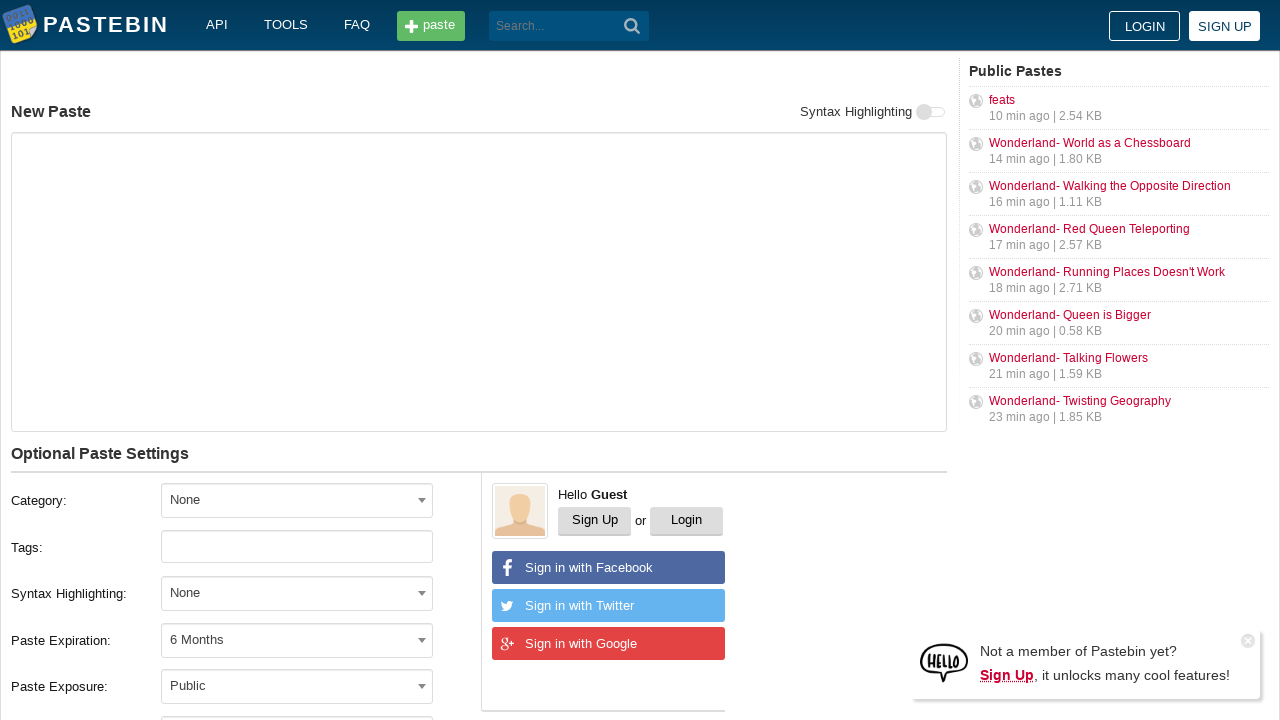

Verified that the paste expiration selection was applied
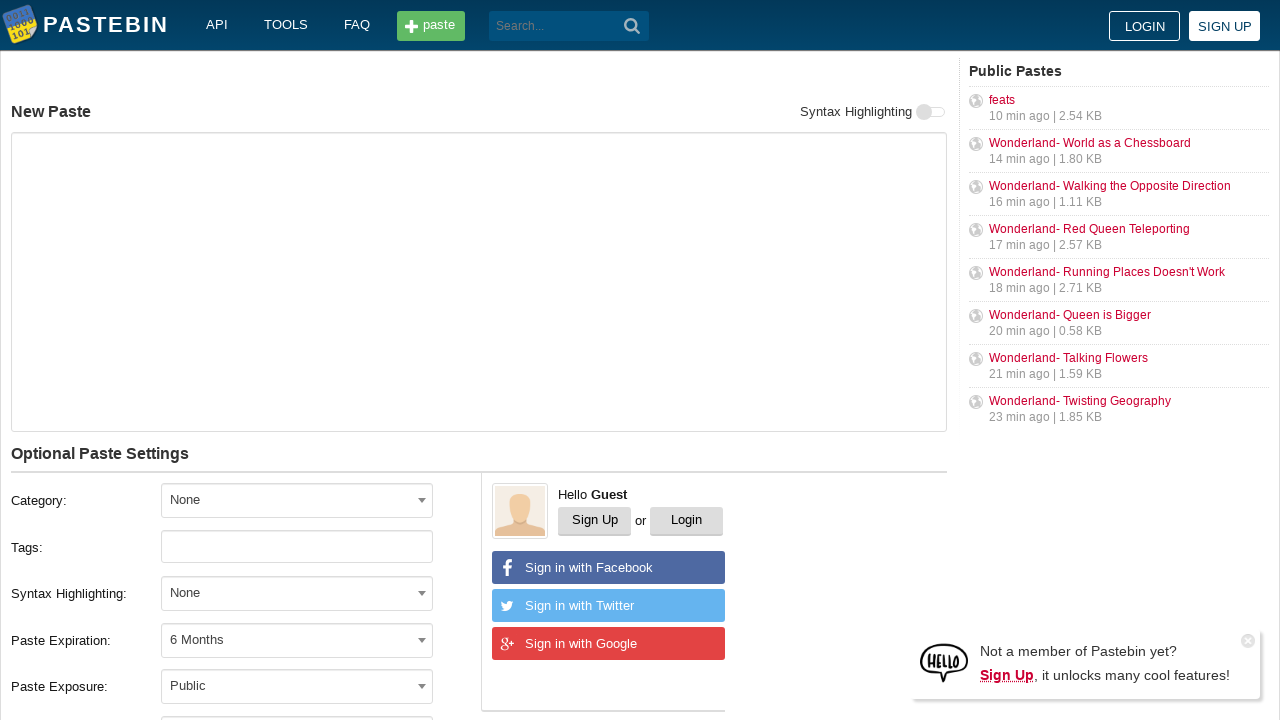

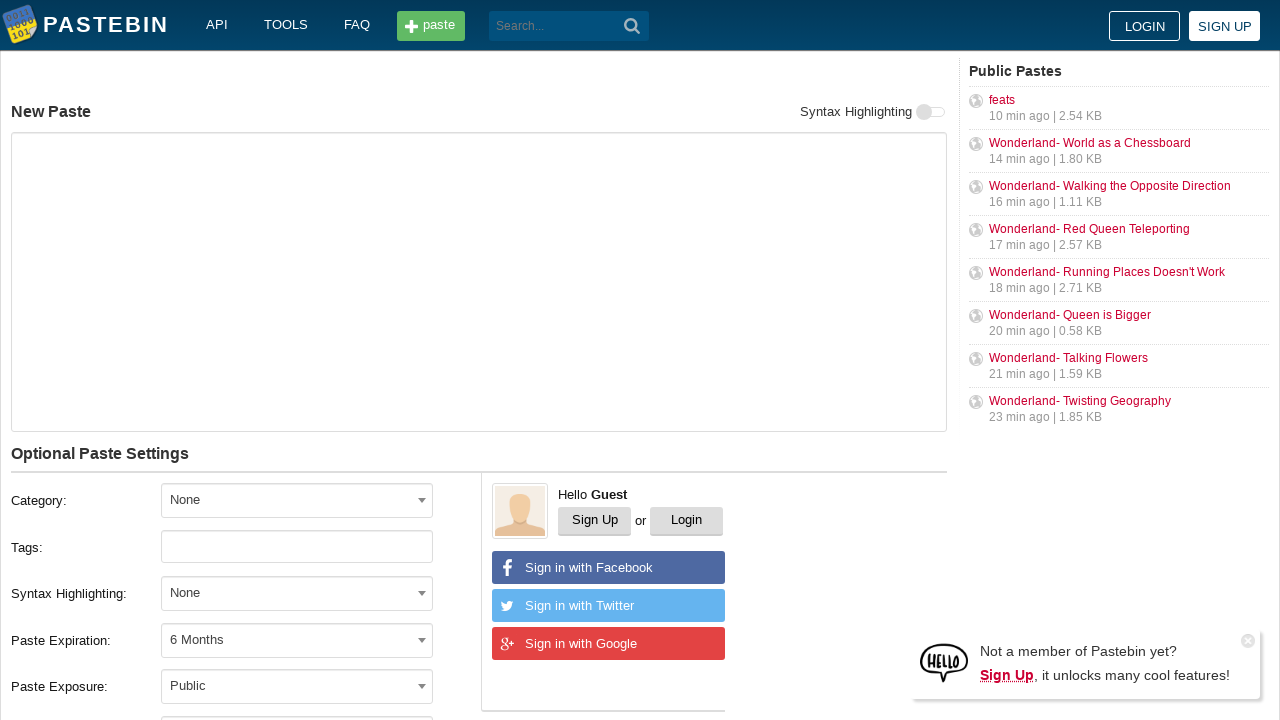